Tests JavaScript alert dialog handling by interacting with different types of alerts (simple alert, confirm, and prompt dialogs)

Starting URL: http://echoecho.com/javascript4.htm

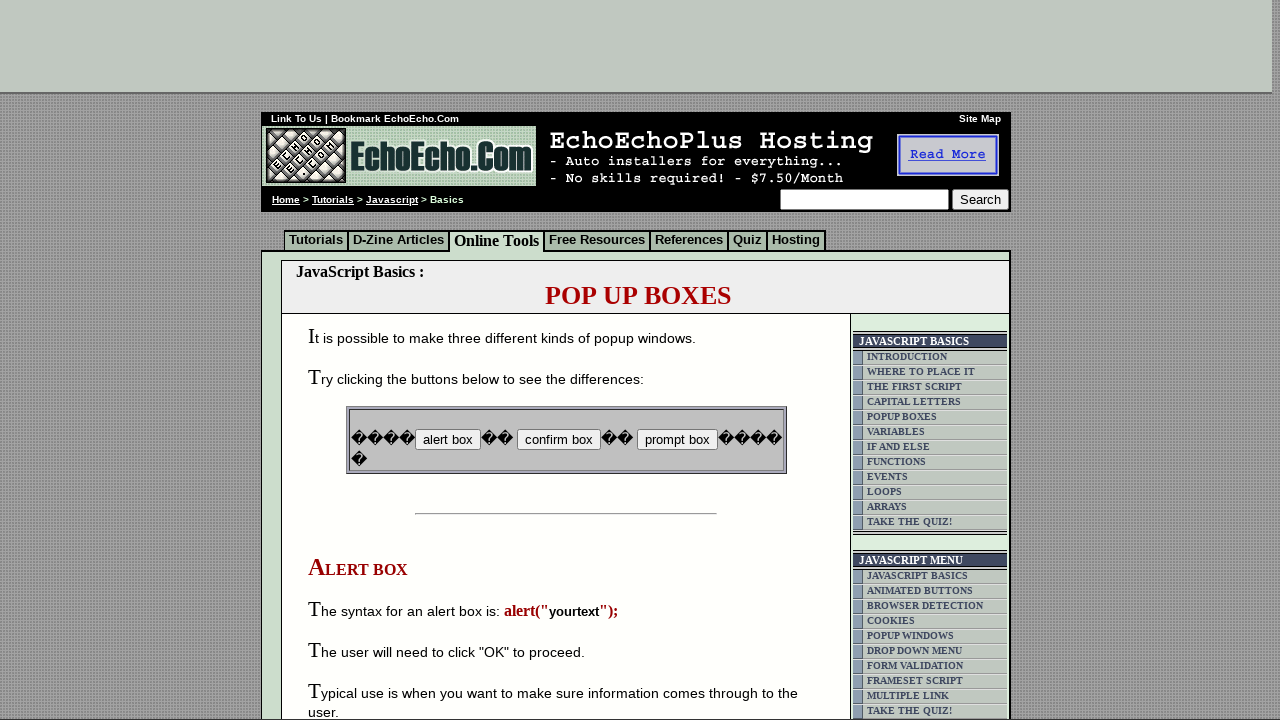

Clicked button to trigger simple alert dialog at (448, 440) on input[name='B1']
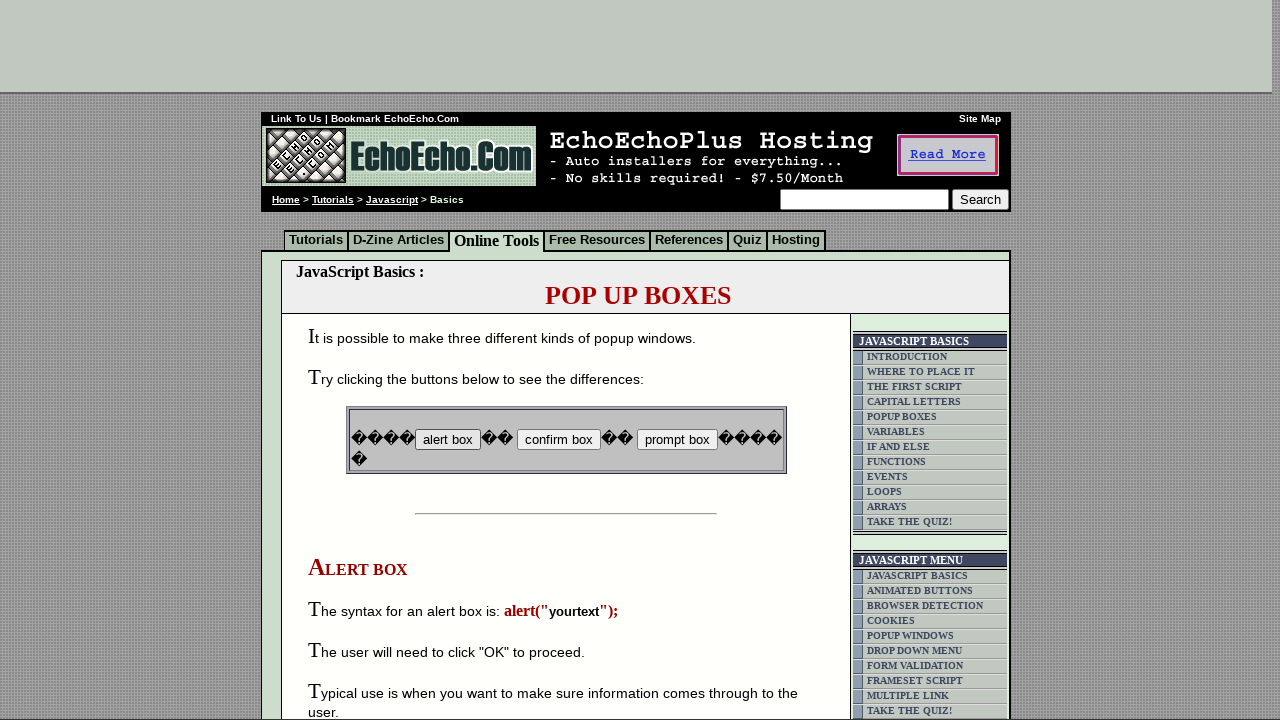

Set up dialog handler to accept simple alert
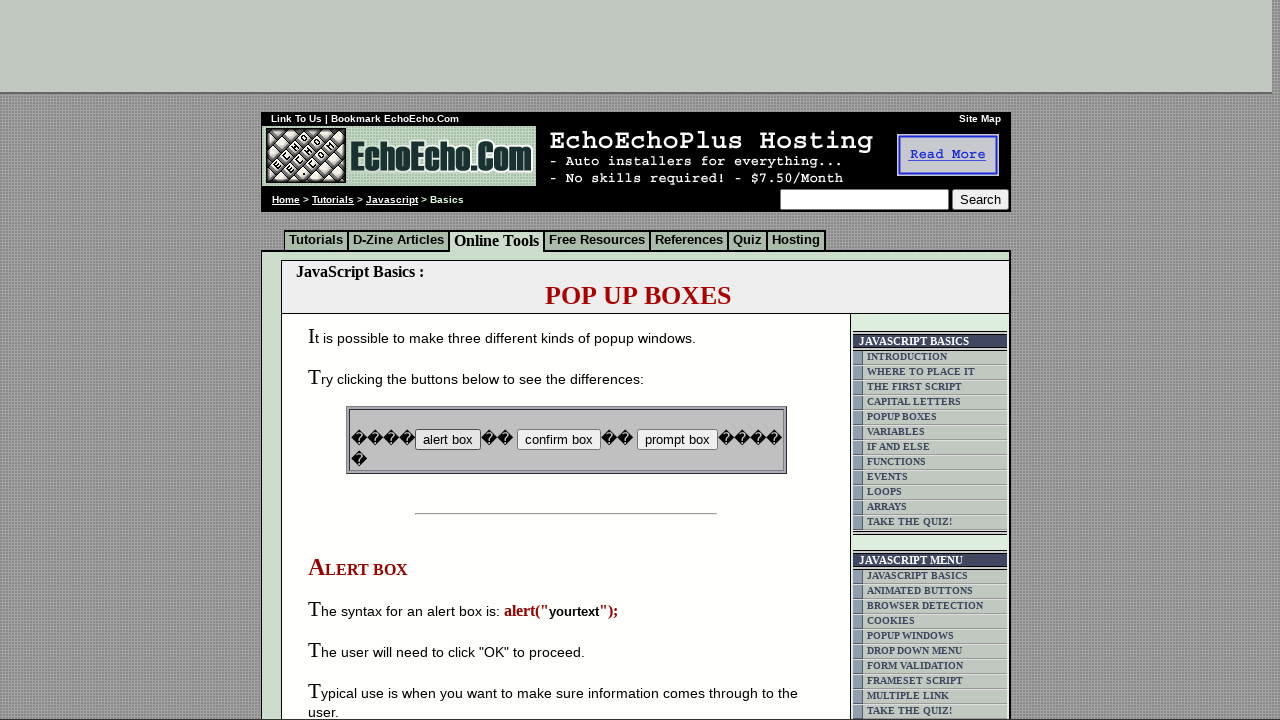

Waited 500ms for simple alert to be handled
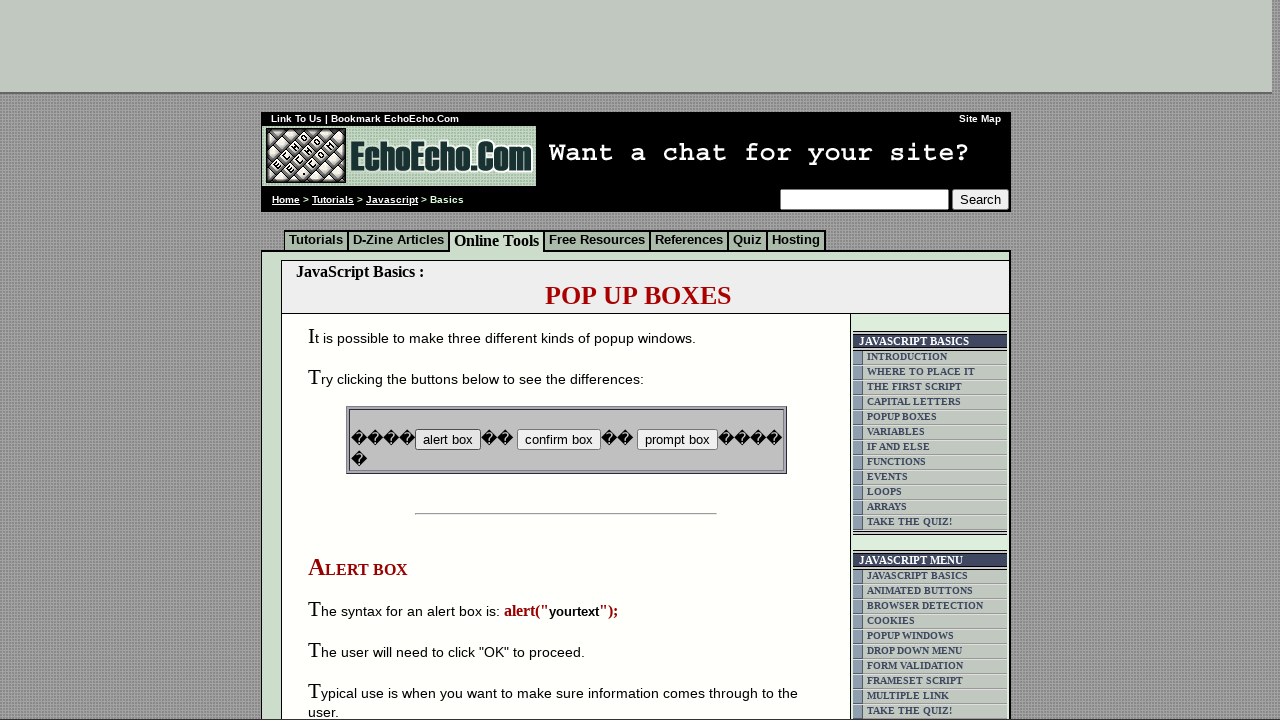

Clicked button to trigger confirm dialog at (558, 440) on input[name='B2']
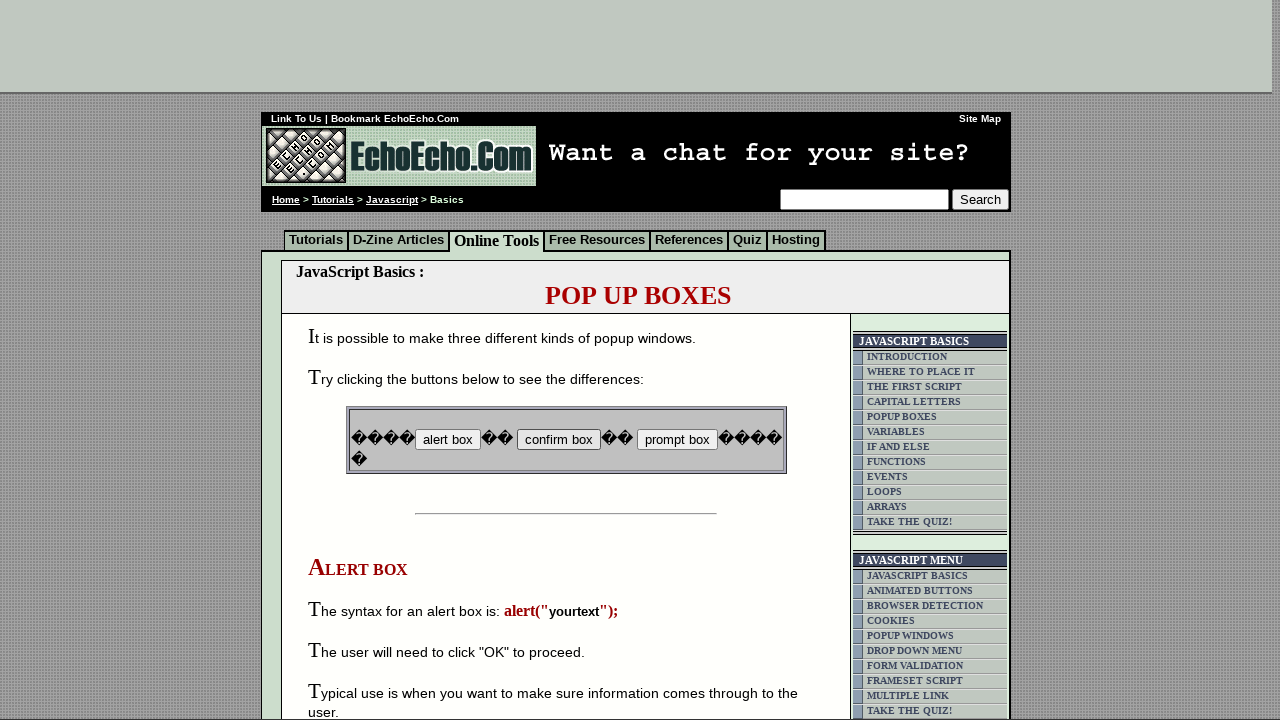

Set up dialog handler to dismiss confirm dialog
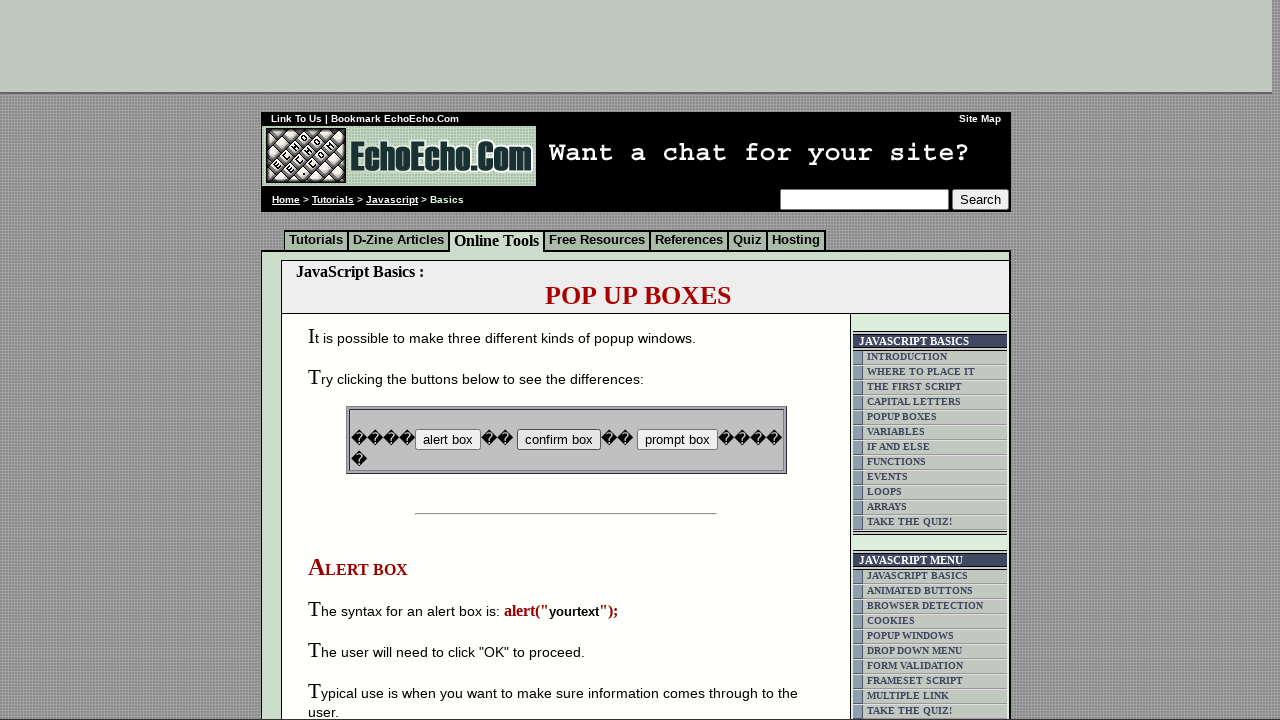

Waited 500ms for confirm dialog to be handled
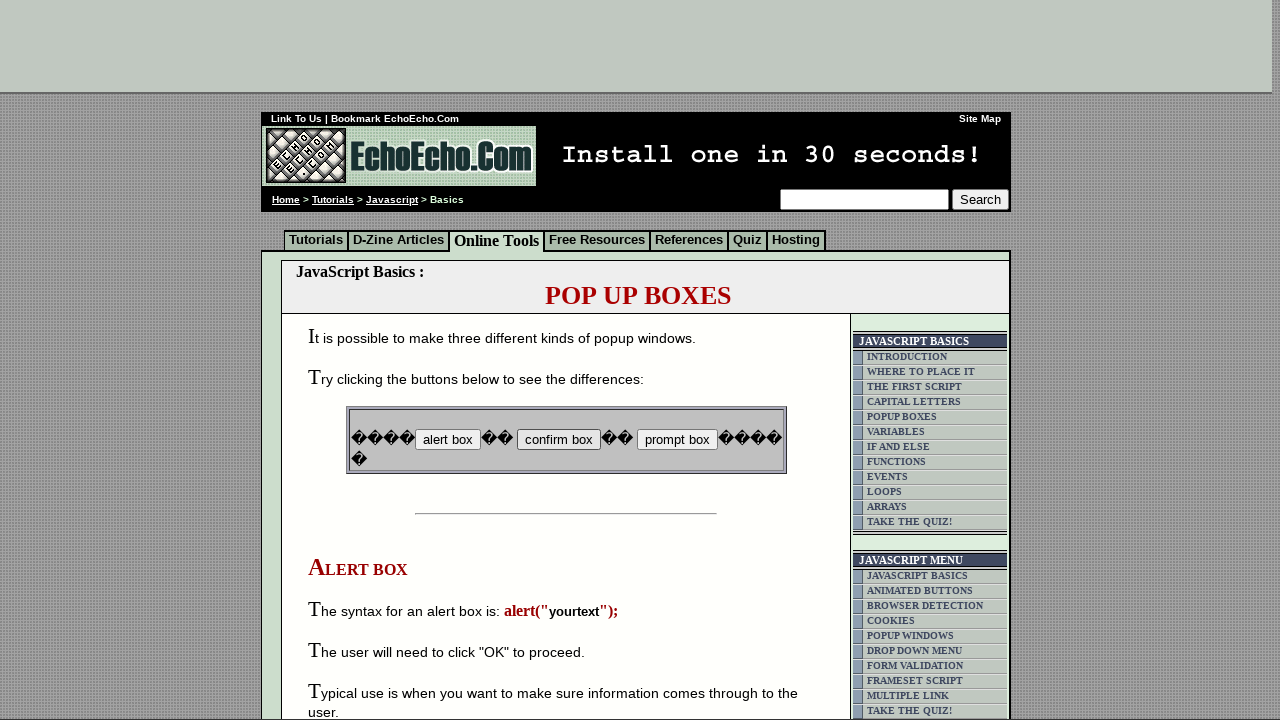

Clicked button to trigger prompt dialog at (677, 440) on input[name='B3']
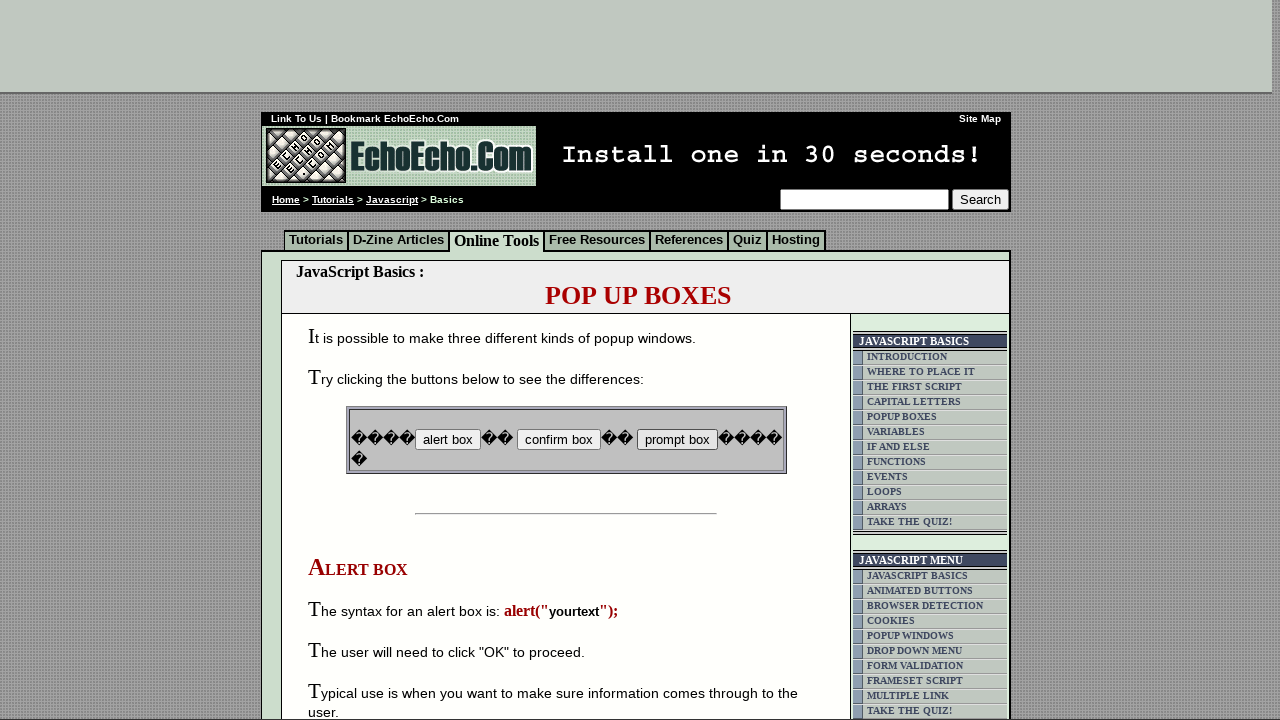

Set up dialog handler to accept prompt dialog with text 'text in alert'
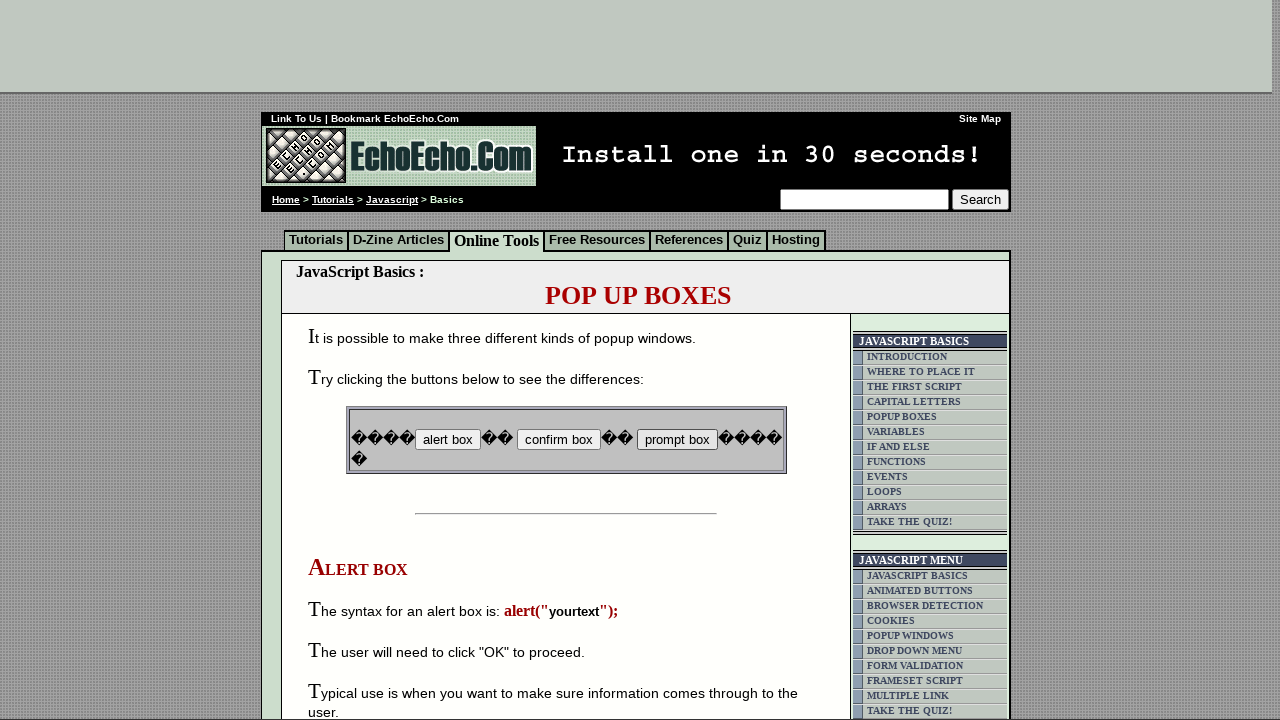

Waited 500ms for prompt dialog to be handled
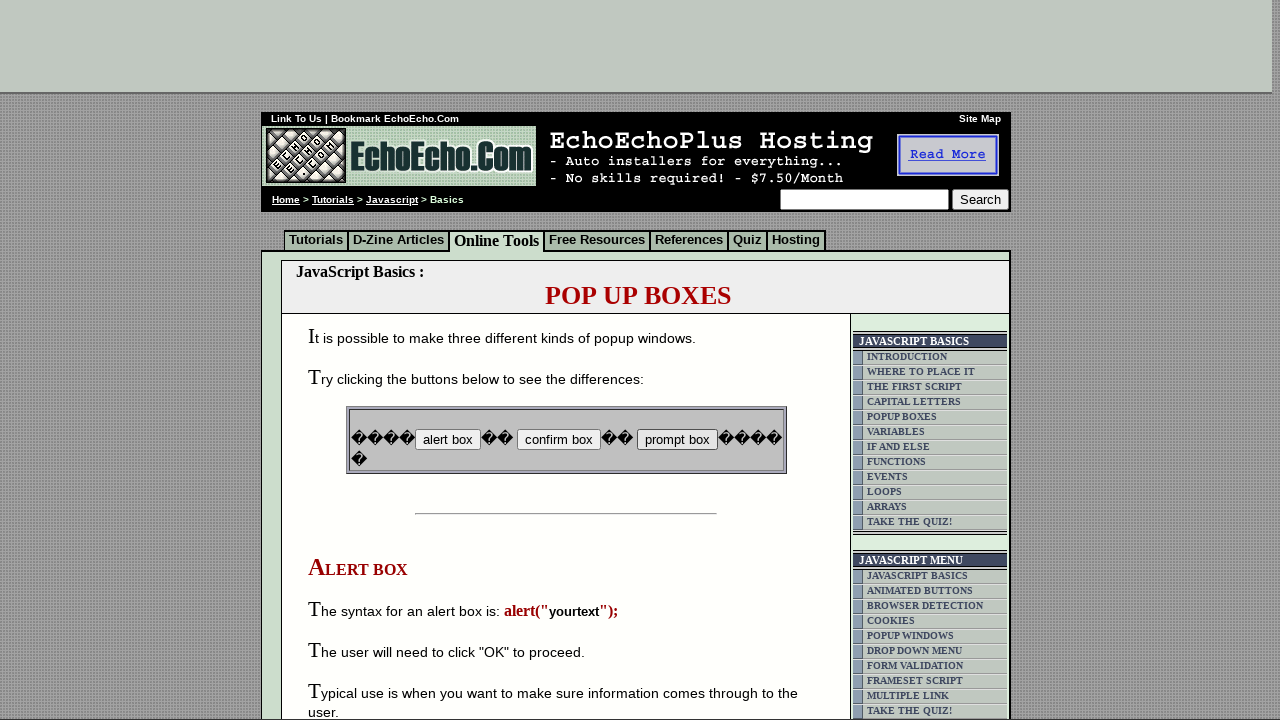

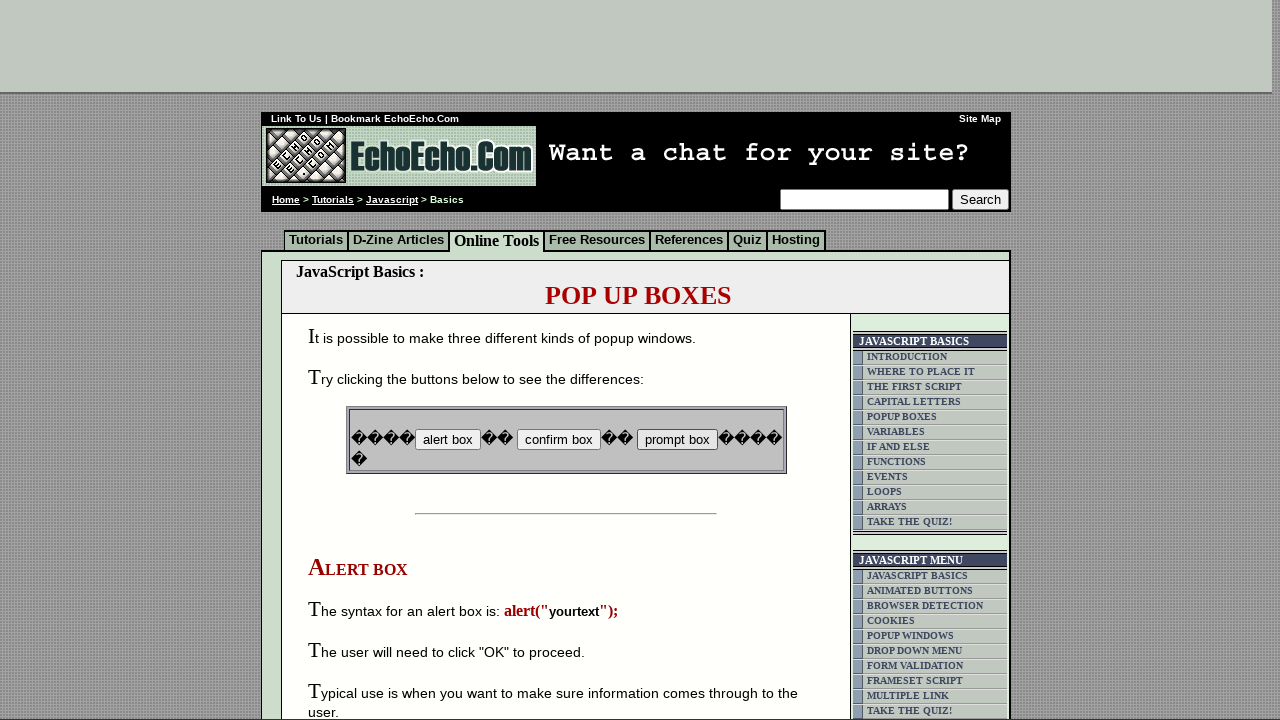